Tests drag and drop functionality using click and hold, move to element, and release actions to move a draggable element onto a droppable target

Starting URL: https://jqueryui.com/droppable/

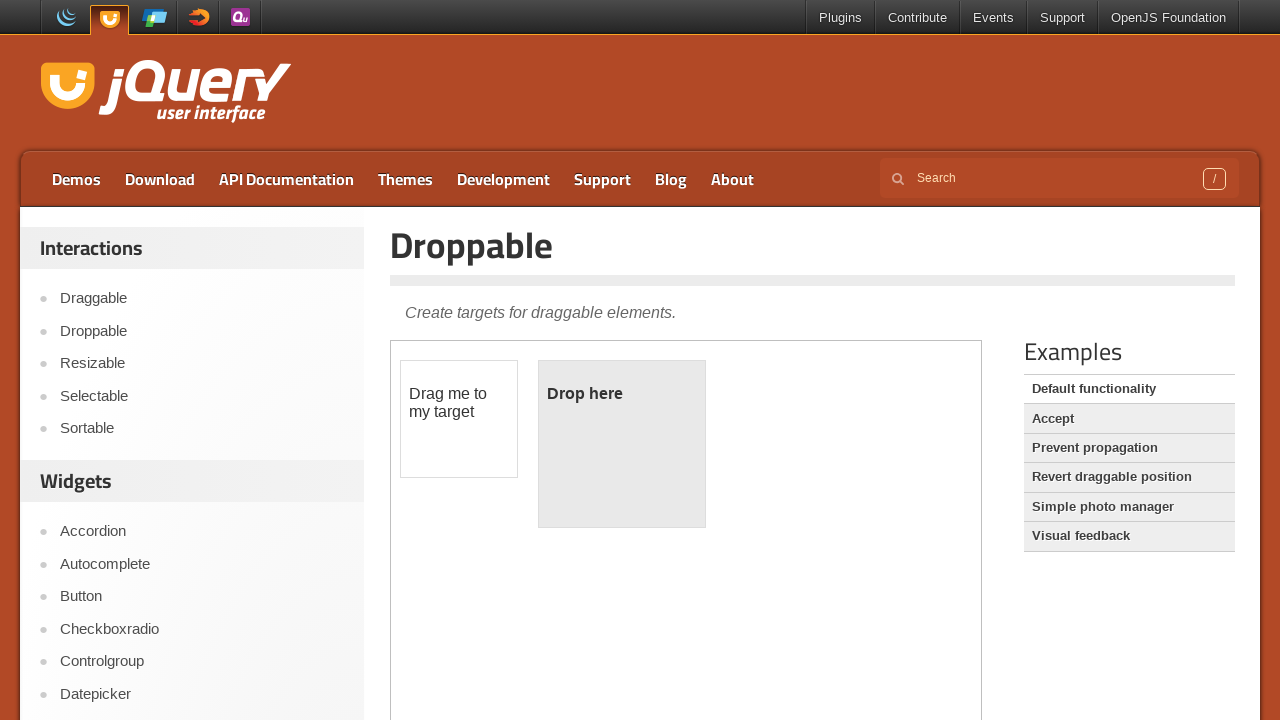

Located iframe containing draggable and droppable elements
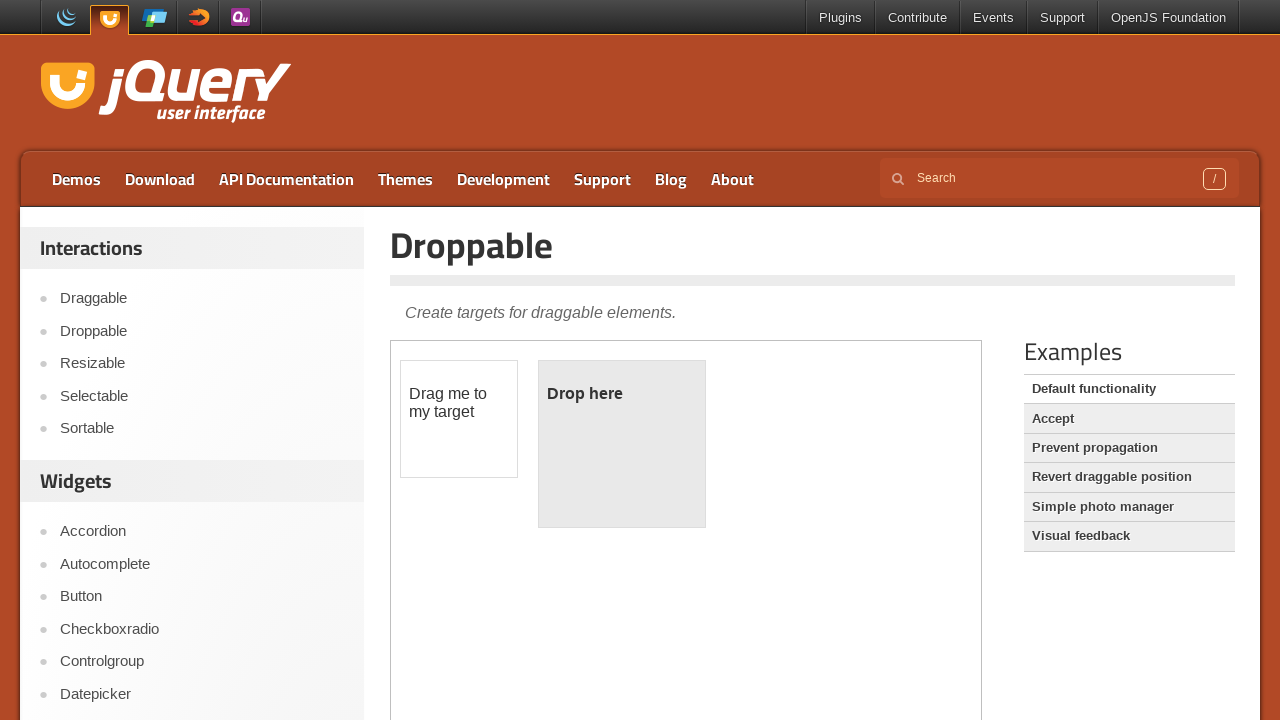

Located draggable element (#draggable)
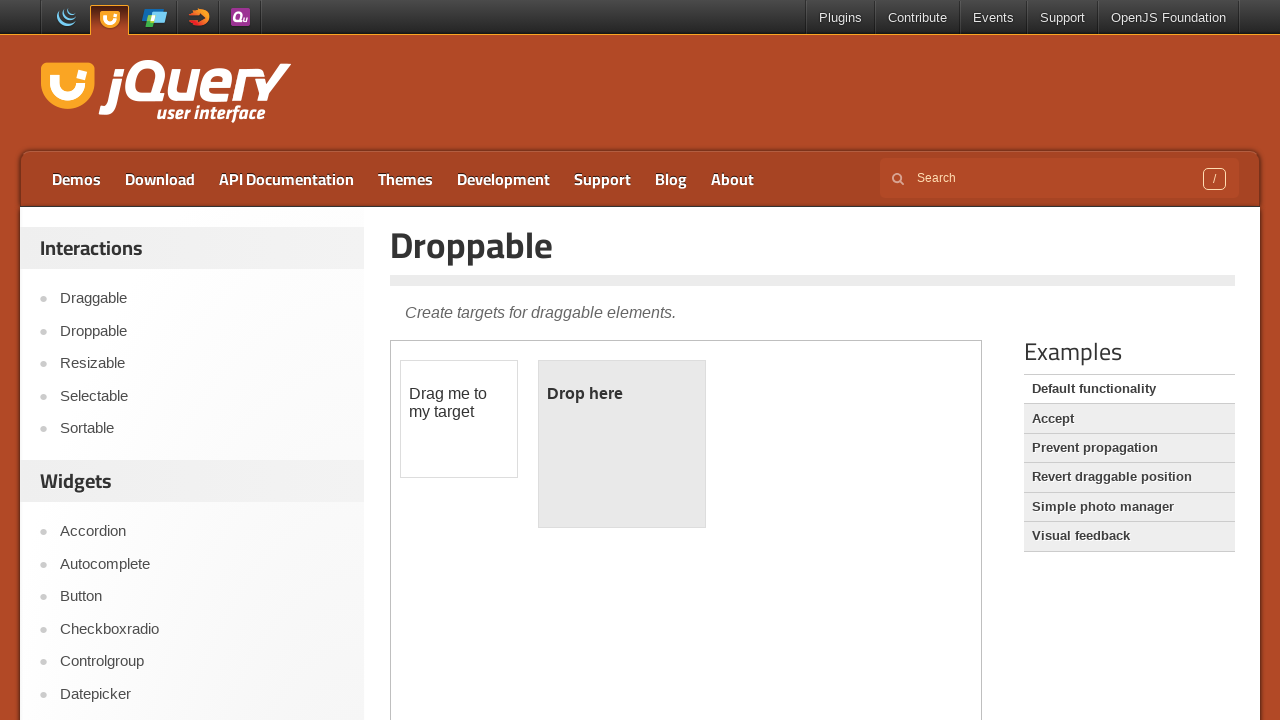

Located droppable target element (#droppable)
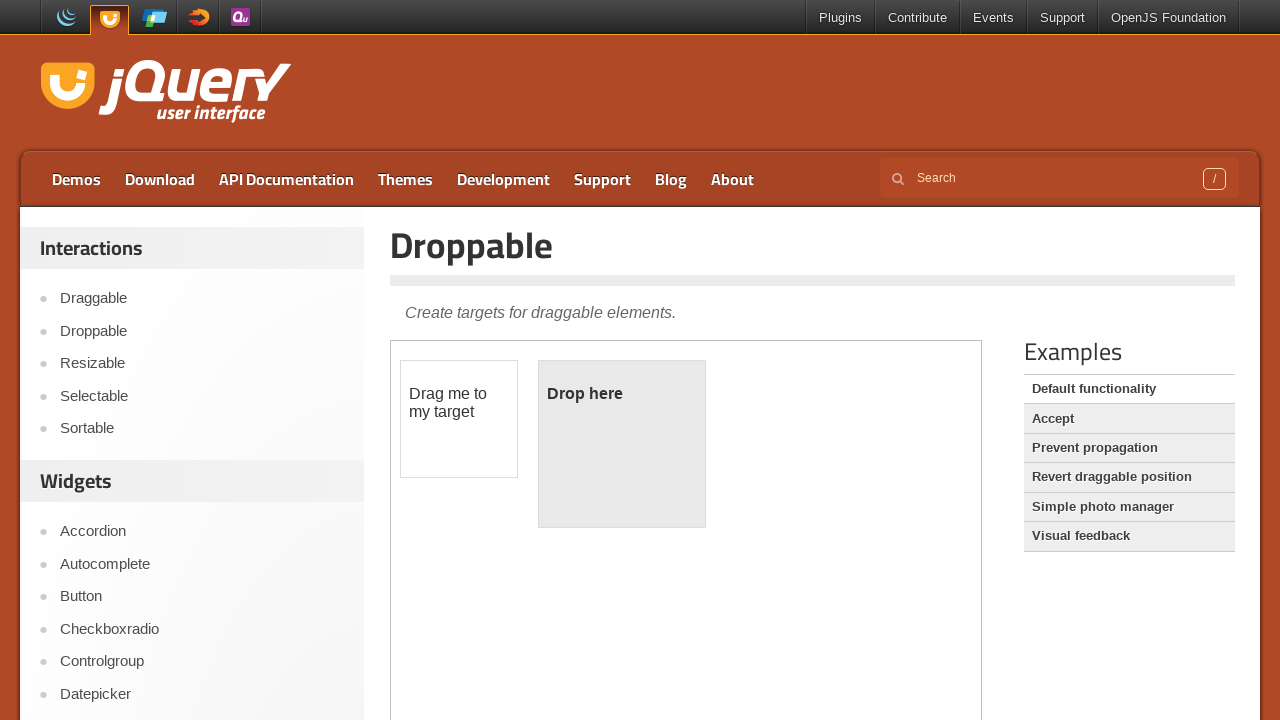

Retrieved bounding box coordinates of draggable element
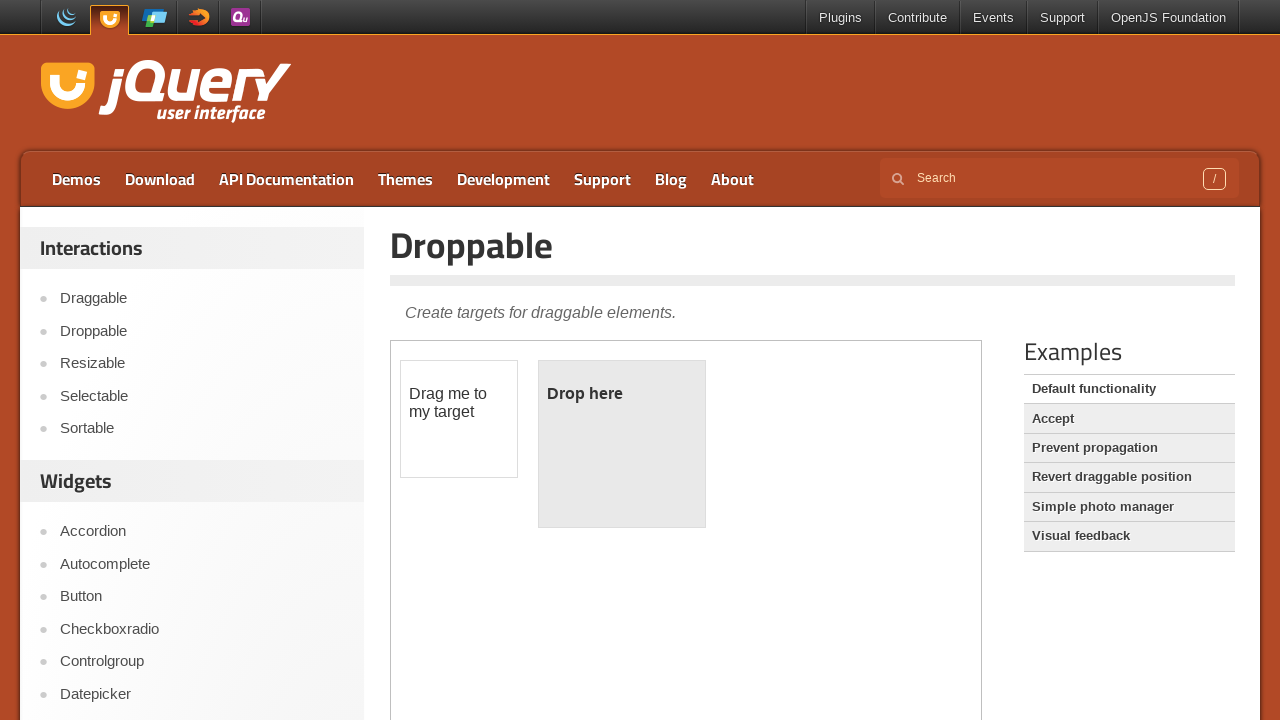

Retrieved bounding box coordinates of droppable element
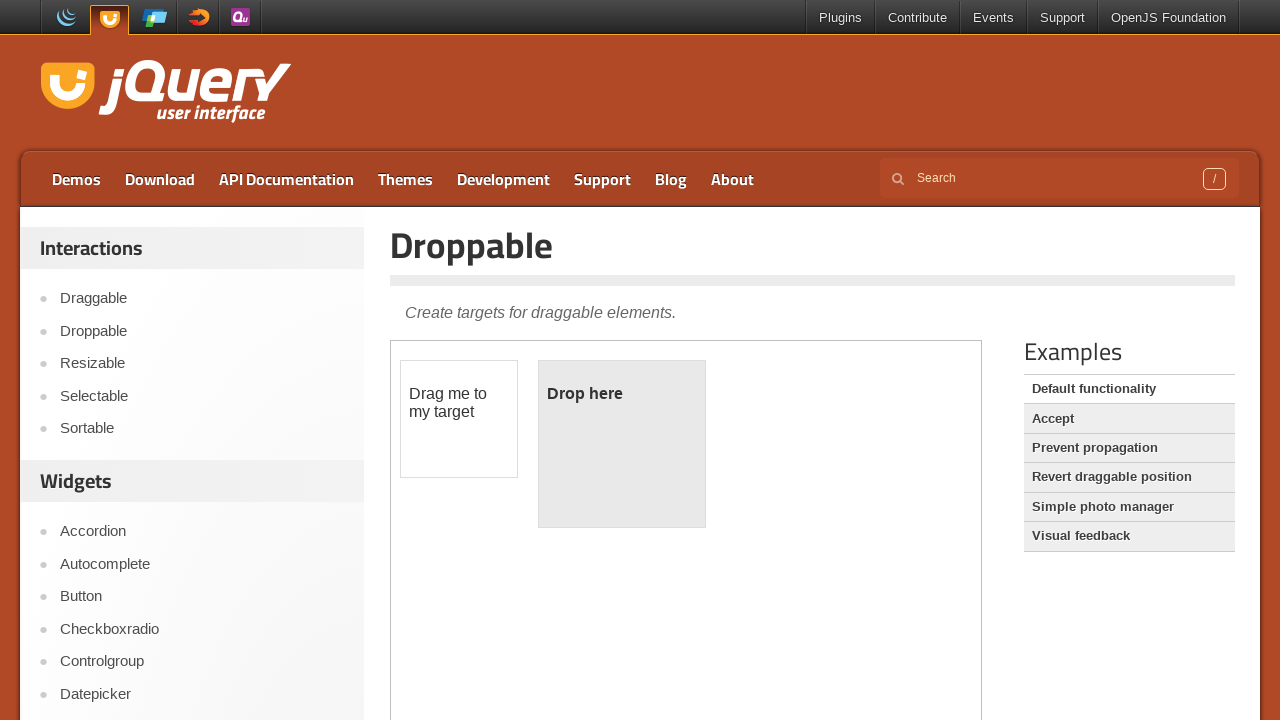

Moved mouse to center of draggable element at (459, 419)
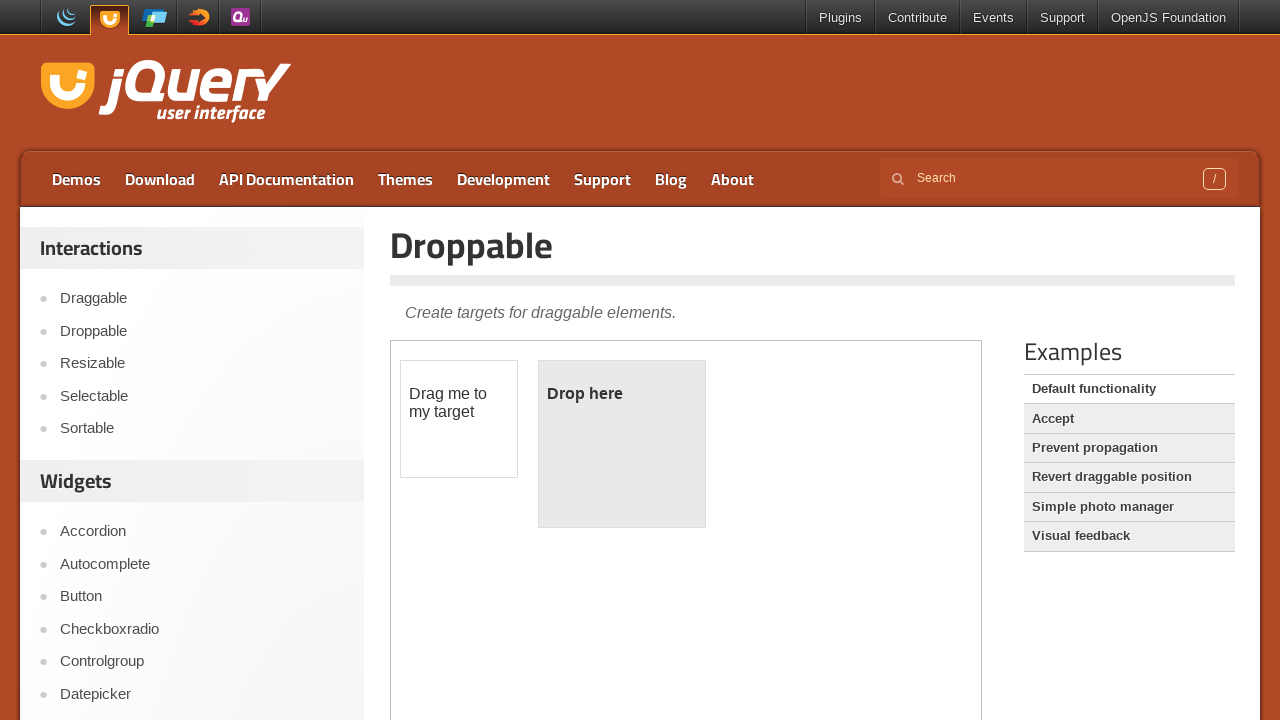

Pressed and held mouse button on draggable element at (459, 419)
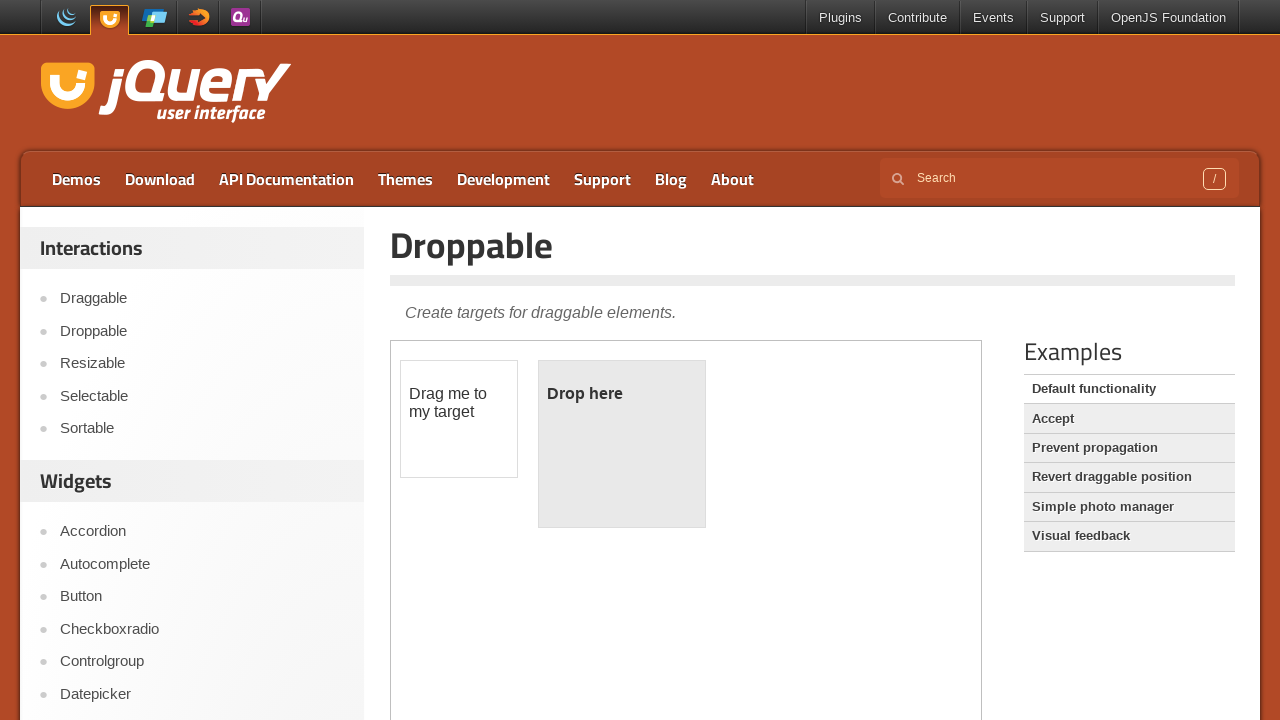

Dragged element to center of droppable target at (622, 444)
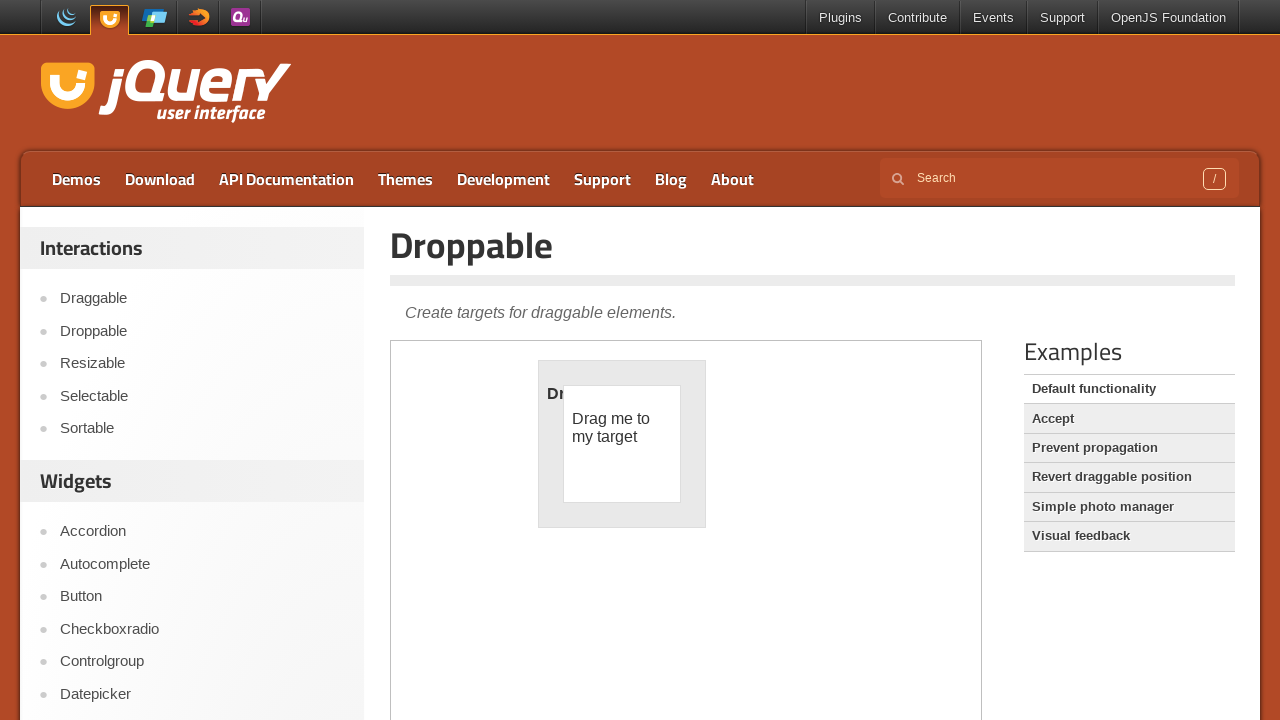

Released mouse button to complete drag and drop operation at (622, 444)
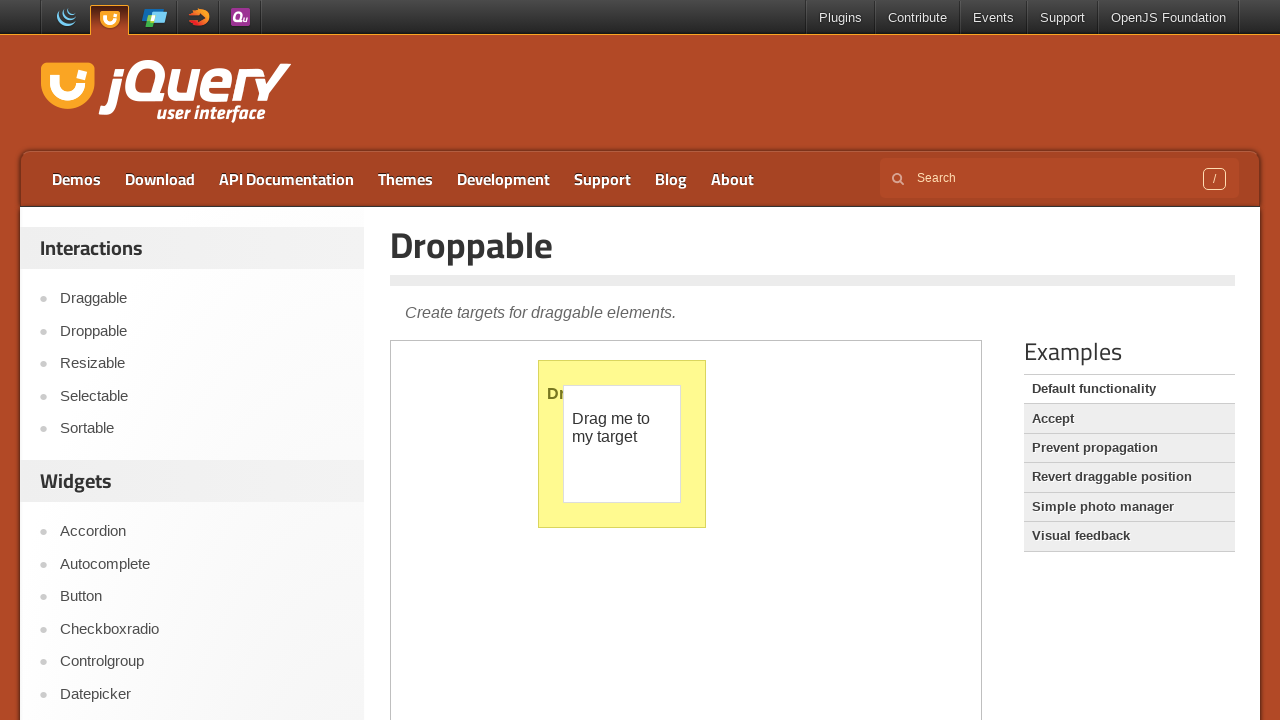

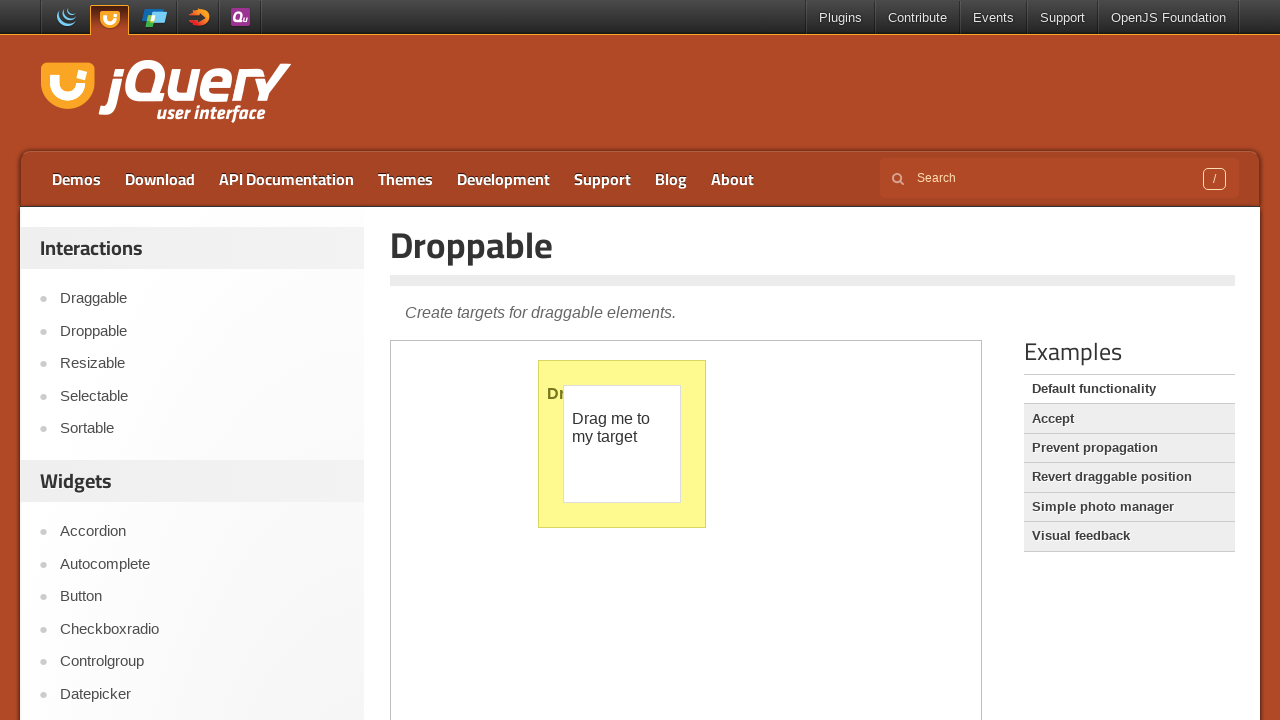